Tests finding an element by ID and retrieving its text content from a locators example page

Starting URL: https://kristinek.github.io/site/examples/locators

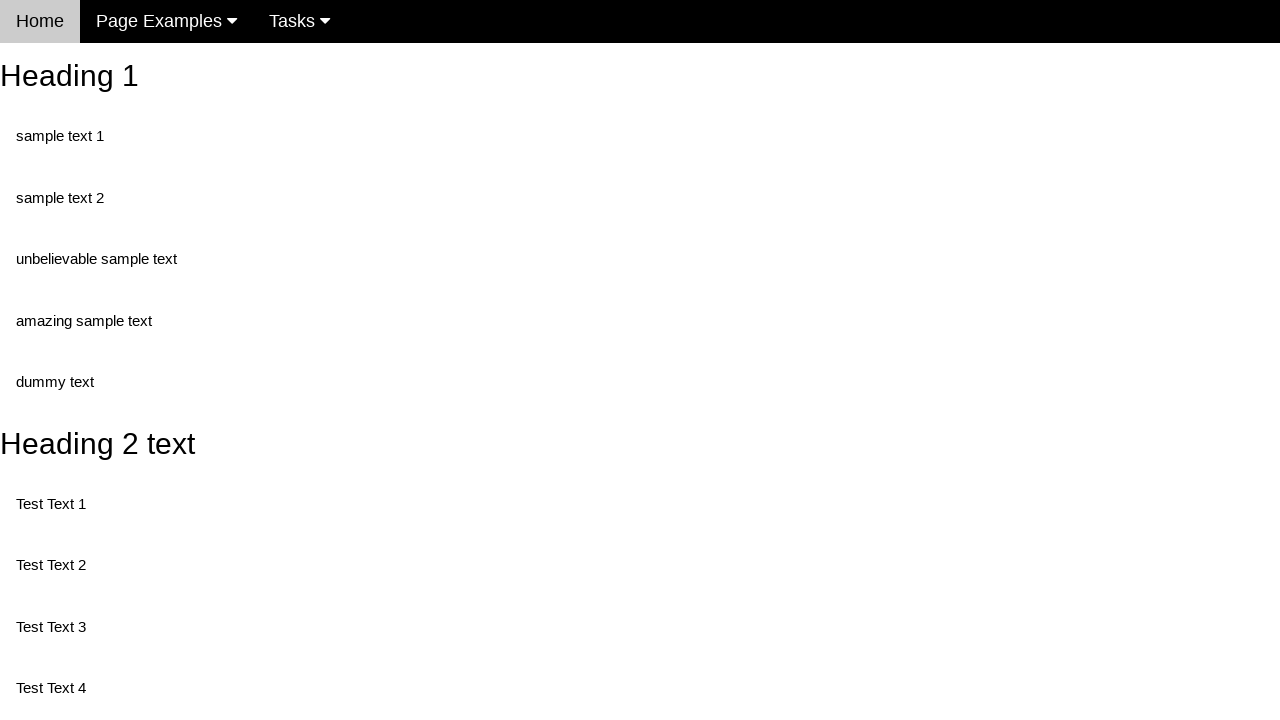

Navigated to locators example page
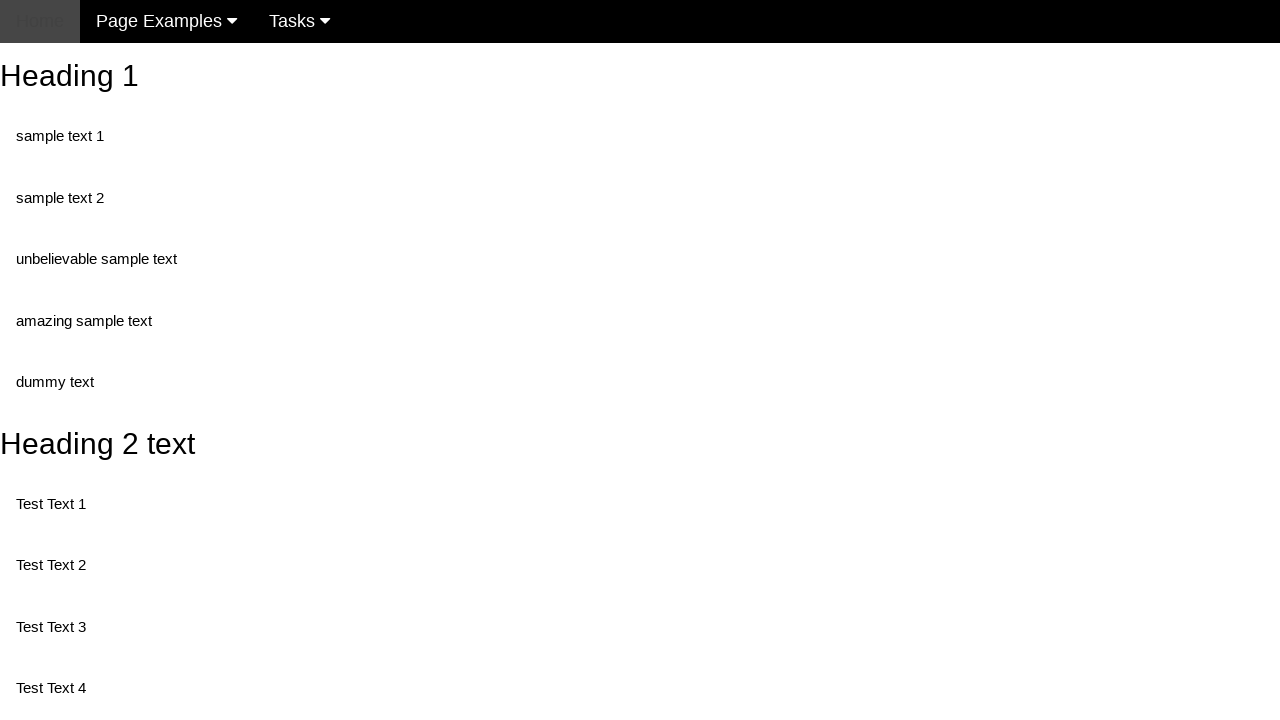

Retrieved text content from element with id 'heading_2'
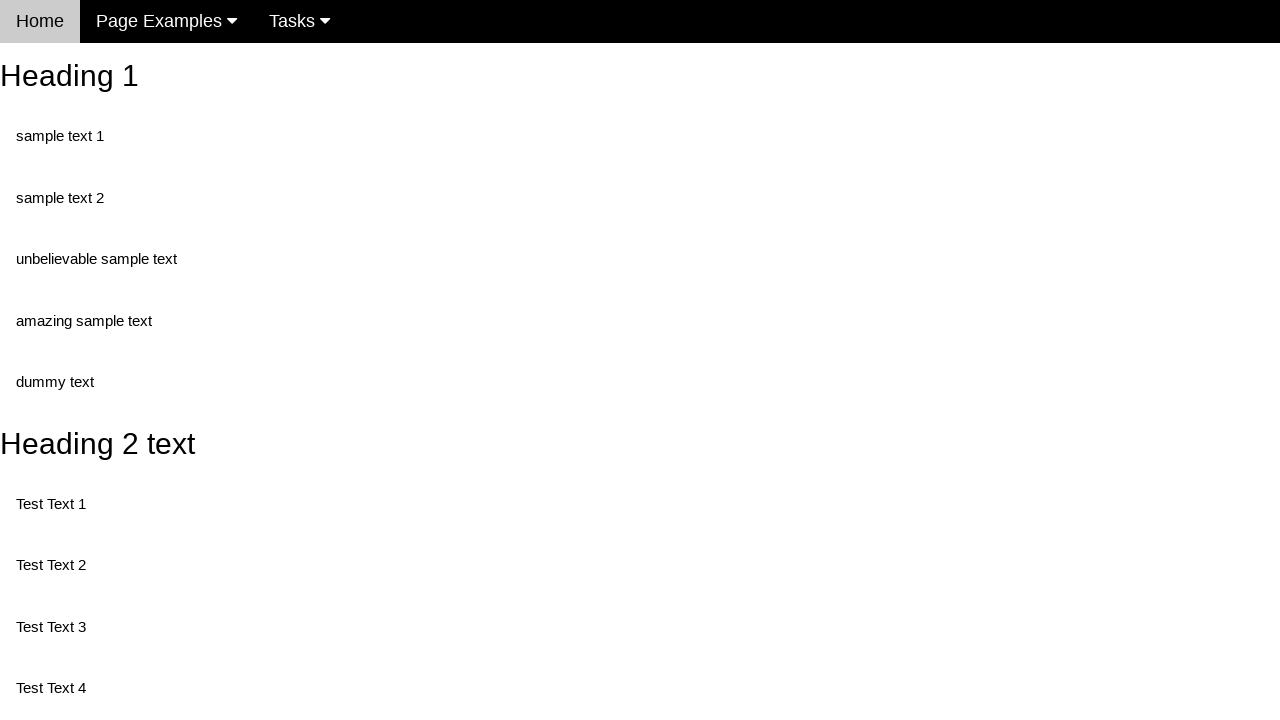

Printed heading text: Heading 2 text
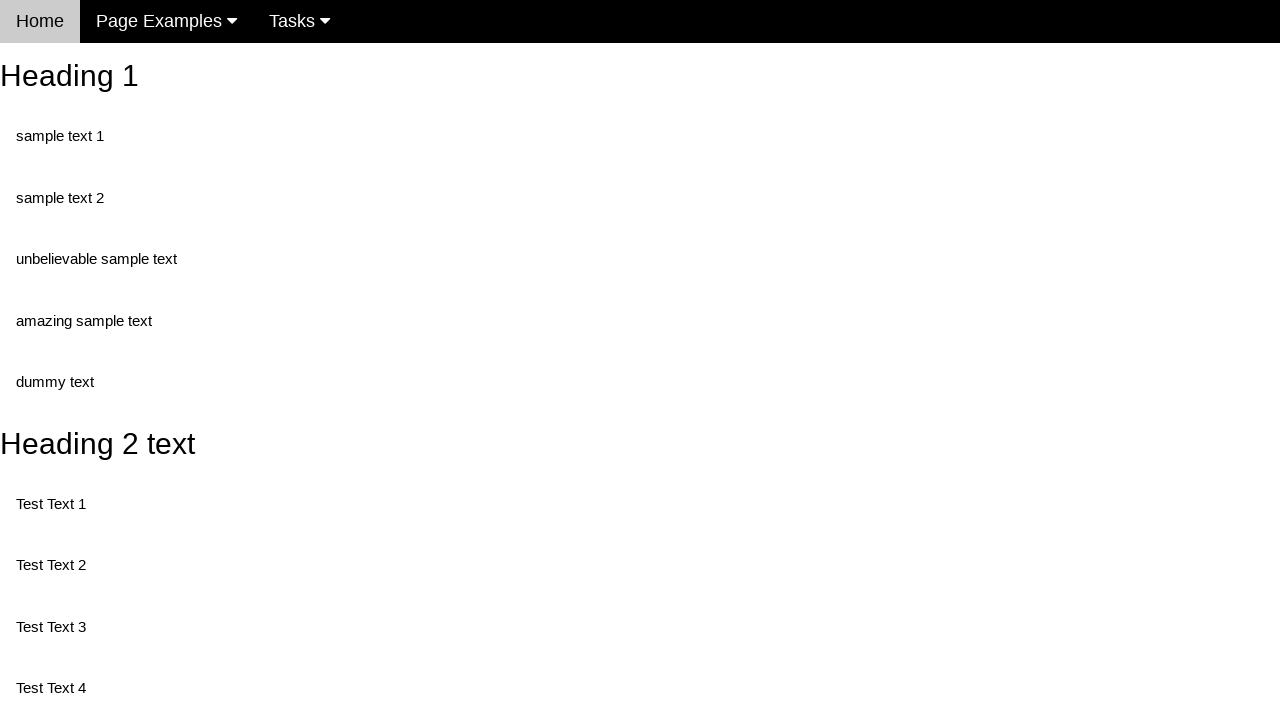

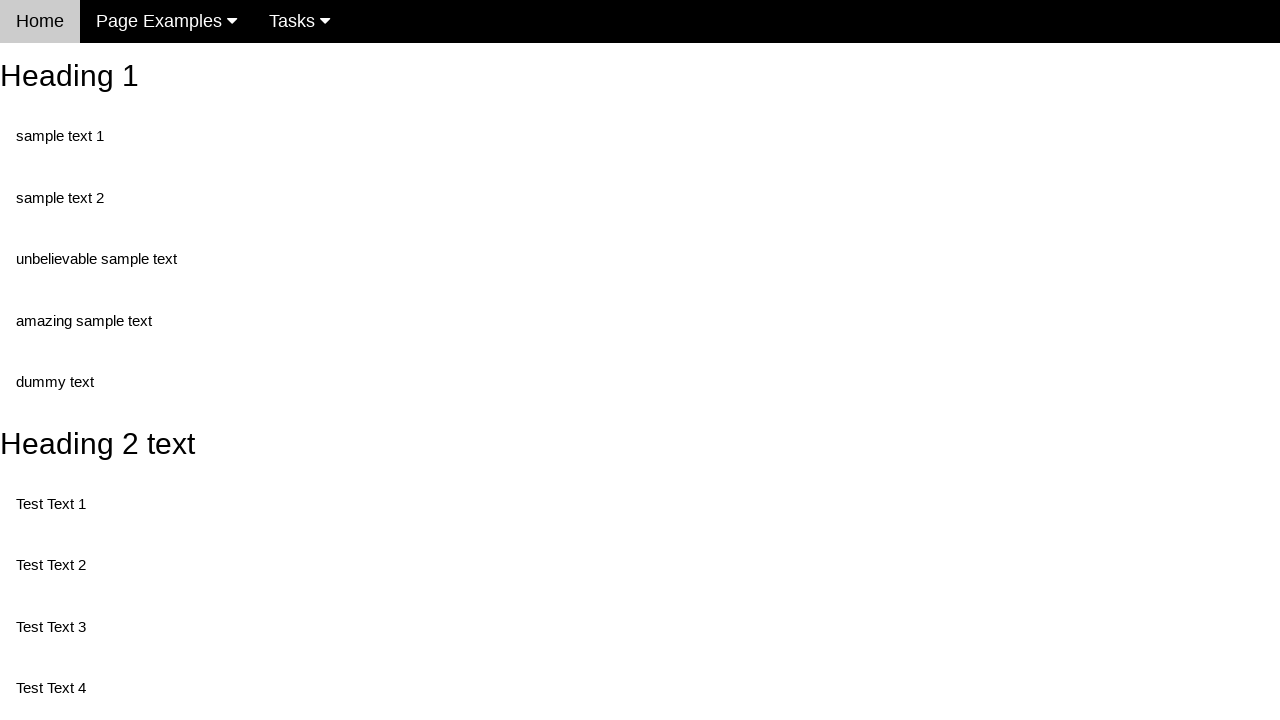